Tests registration with only optional fields filled, expecting validation error

Starting URL: https://www.sharelane.com/cgi-bin/register.py

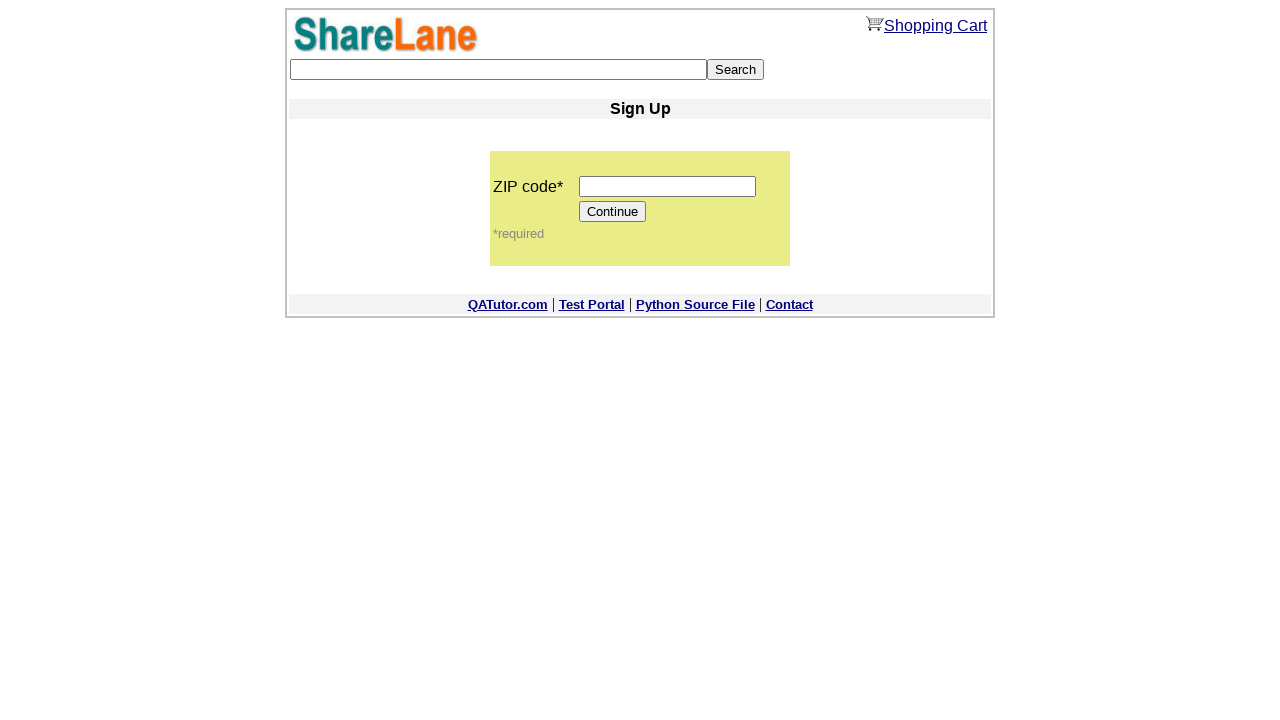

Filled zip code field with '18000' on input[name='zip_code']
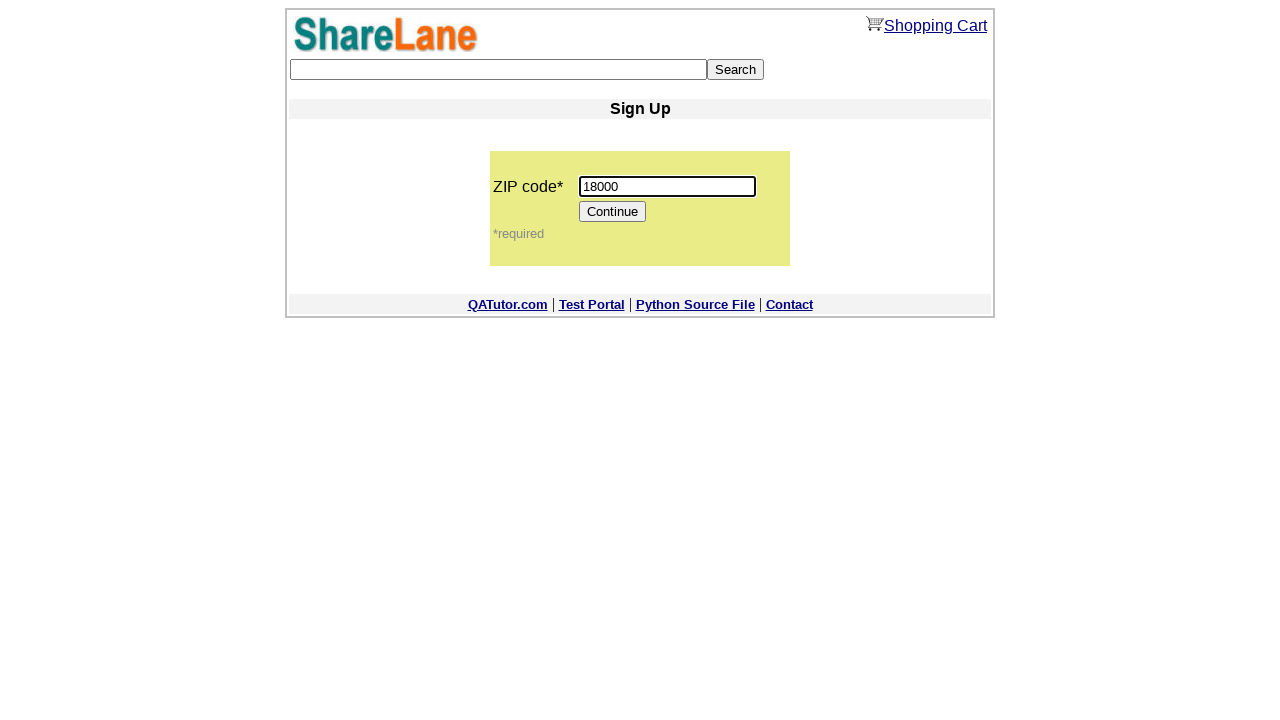

Clicked Continue button to proceed to registration form at (613, 212) on input[value='Continue']
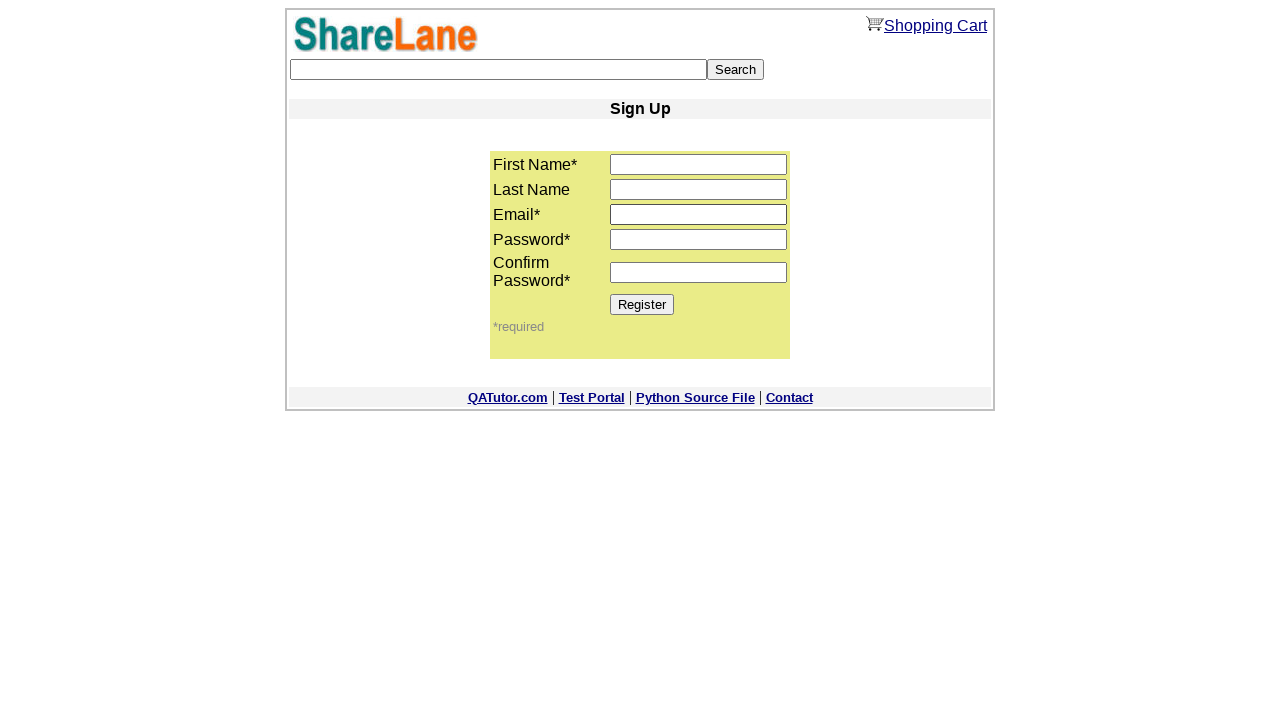

Filled last name field with 'Boiechko' (optional field only) on input[name='last_name']
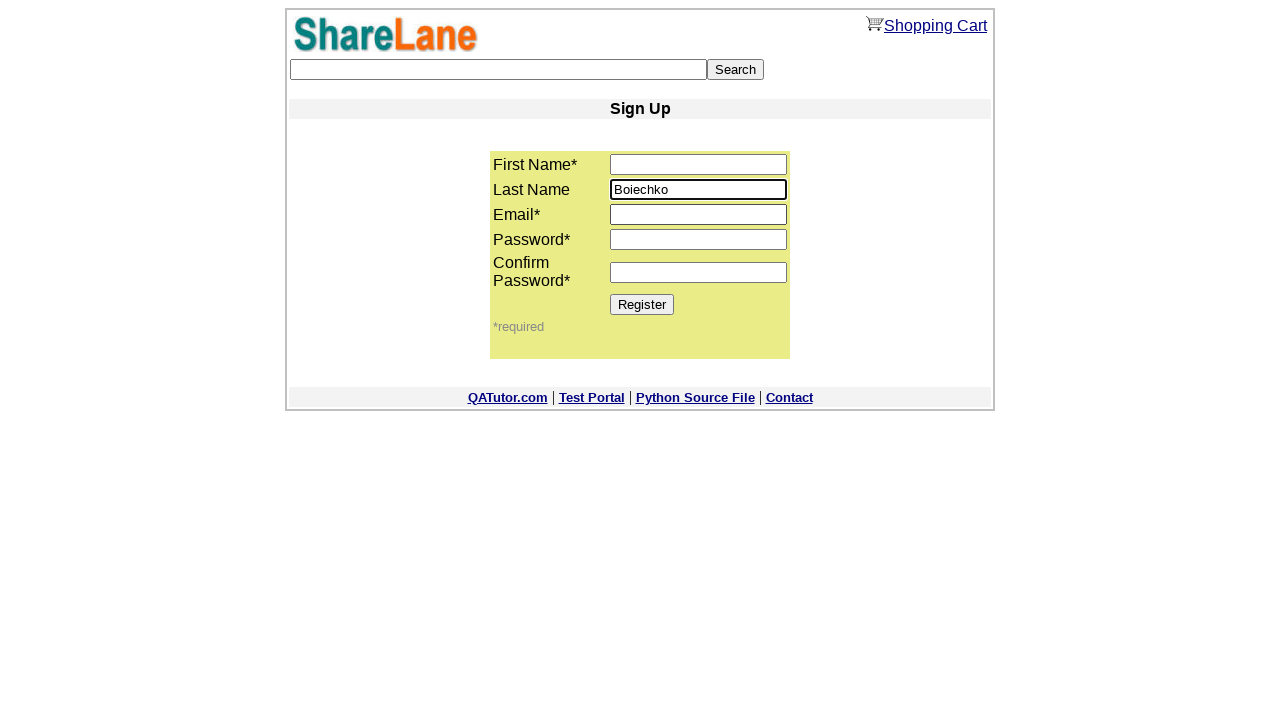

Clicked Register button to submit form with only optional fields filled at (642, 304) on input[value='Register']
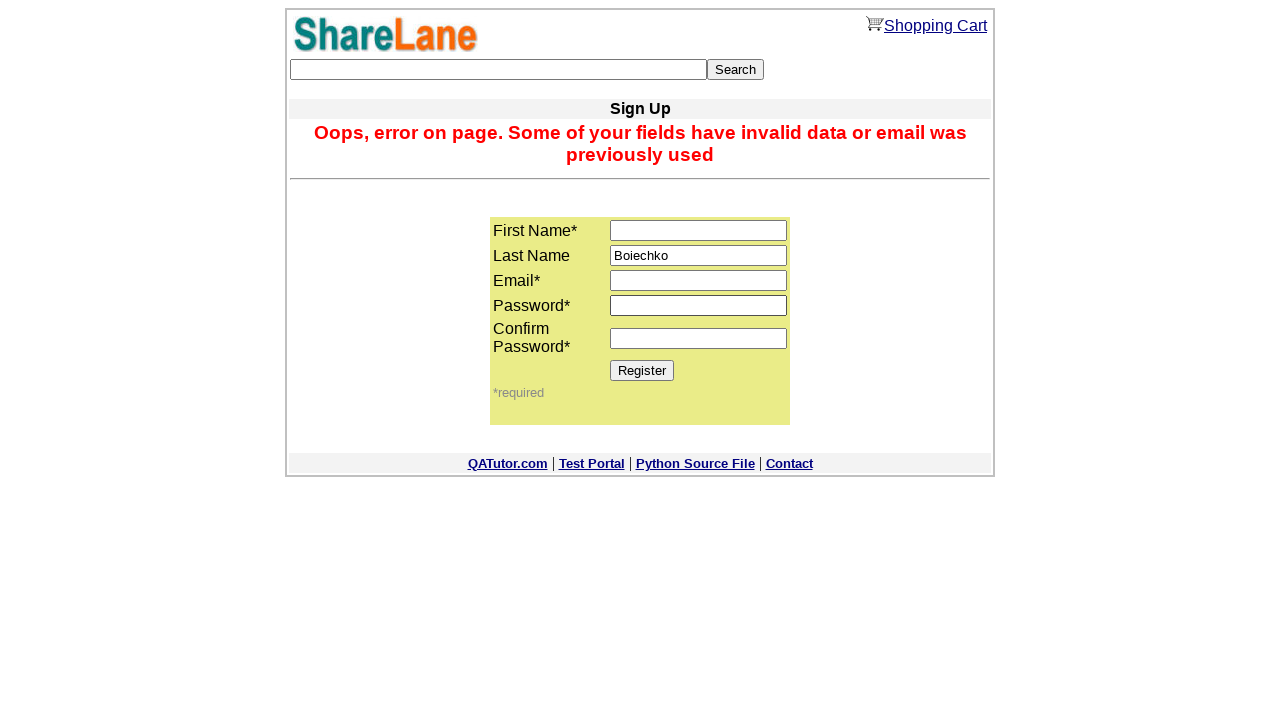

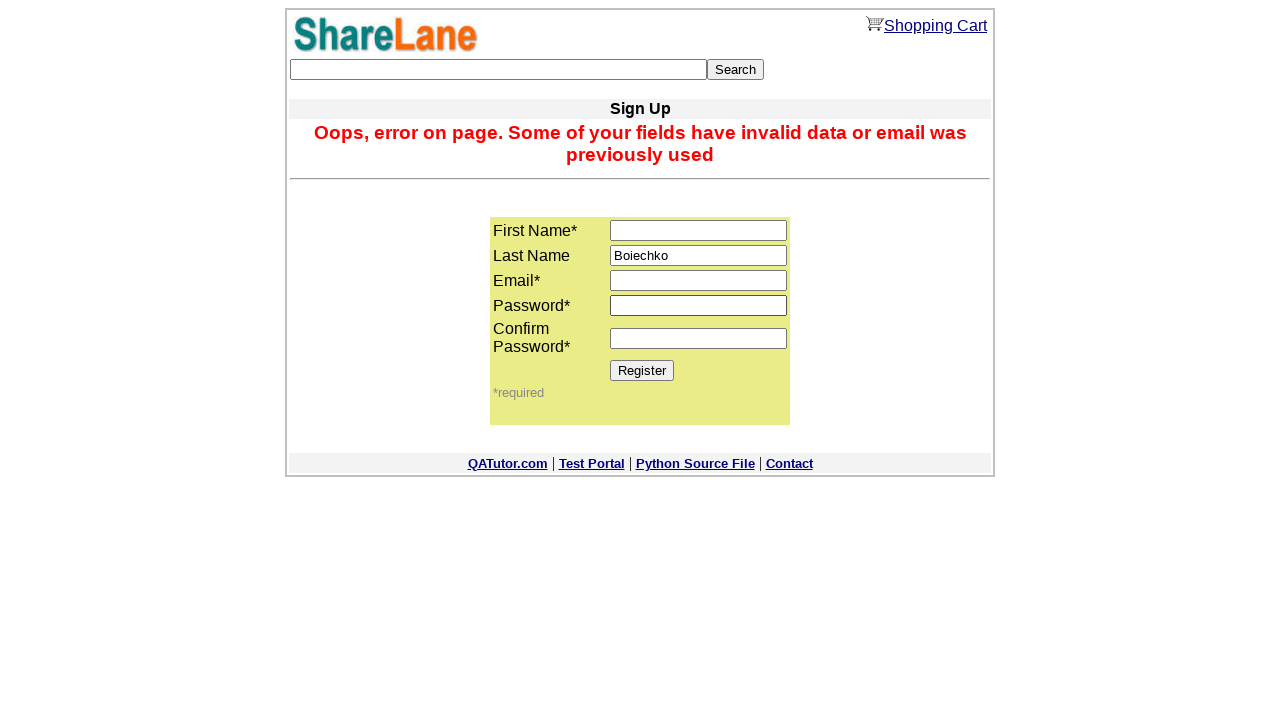